Tests the text box form by filling in name, email, current address, and permanent address fields, then submitting and verifying the output displays the entered data.

Starting URL: https://demoqa.com/text-box

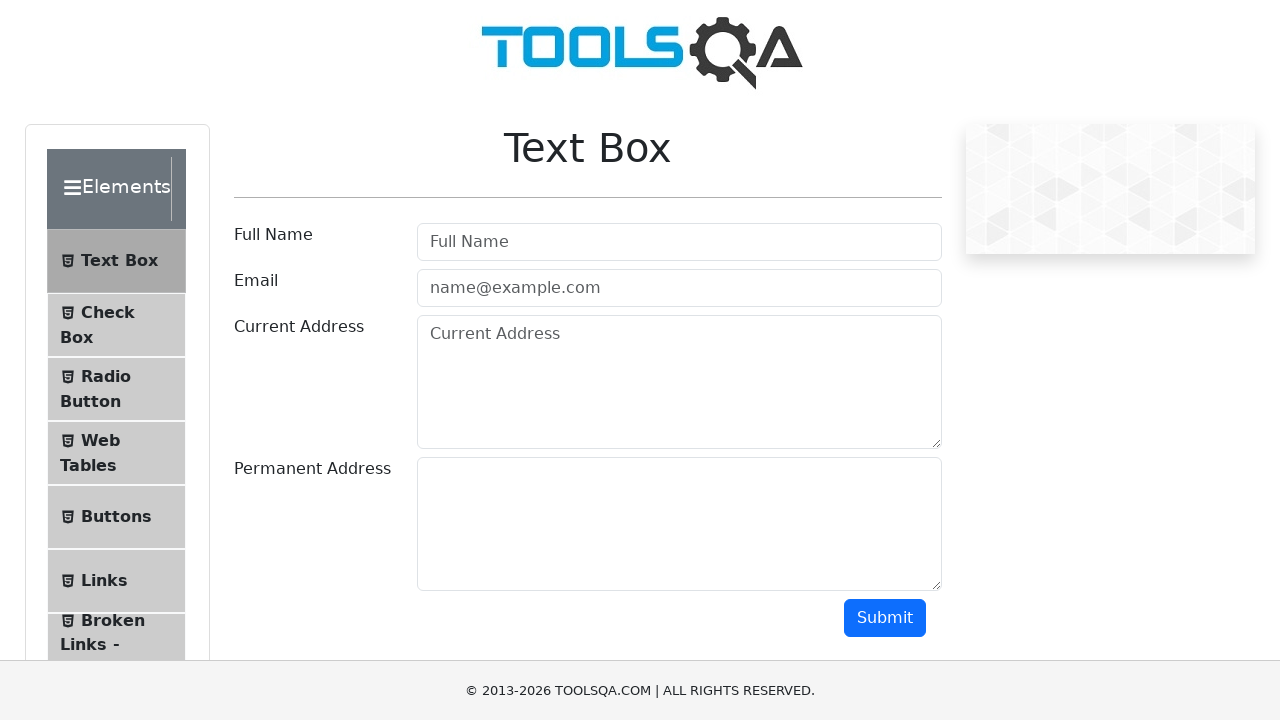

Waited for name field to be visible
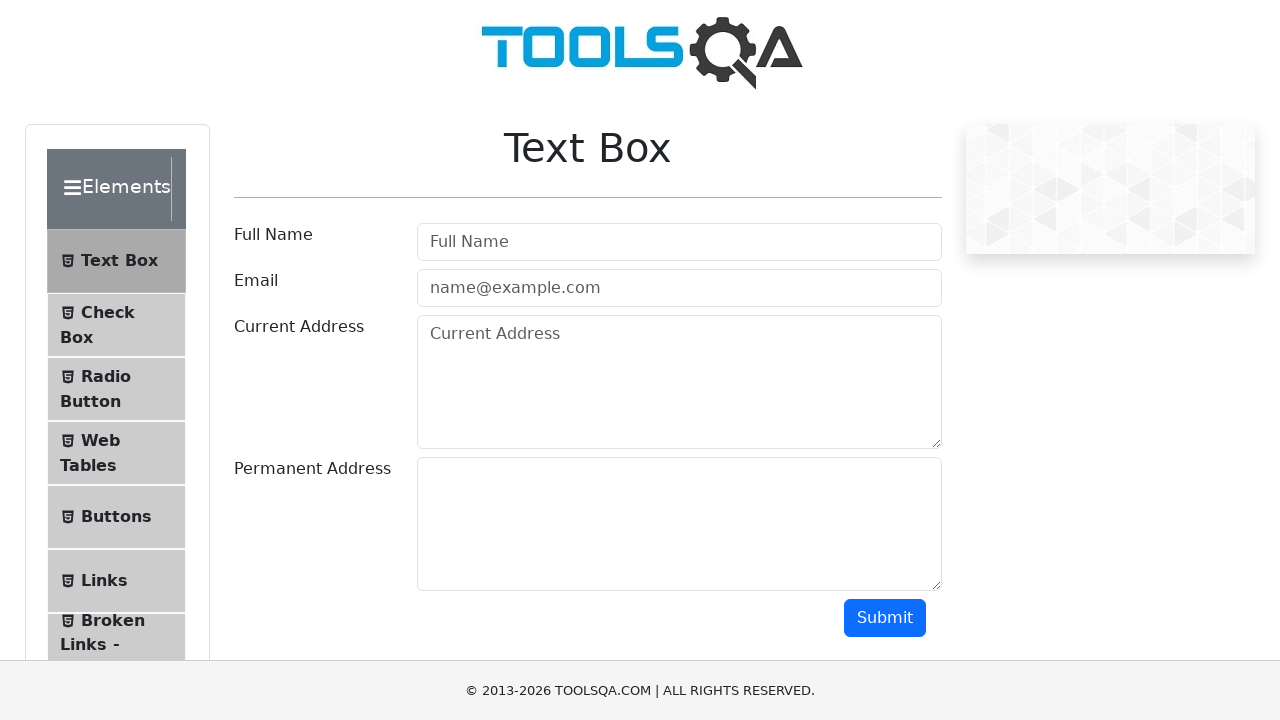

Filled name field with 'John Smith' on #userName
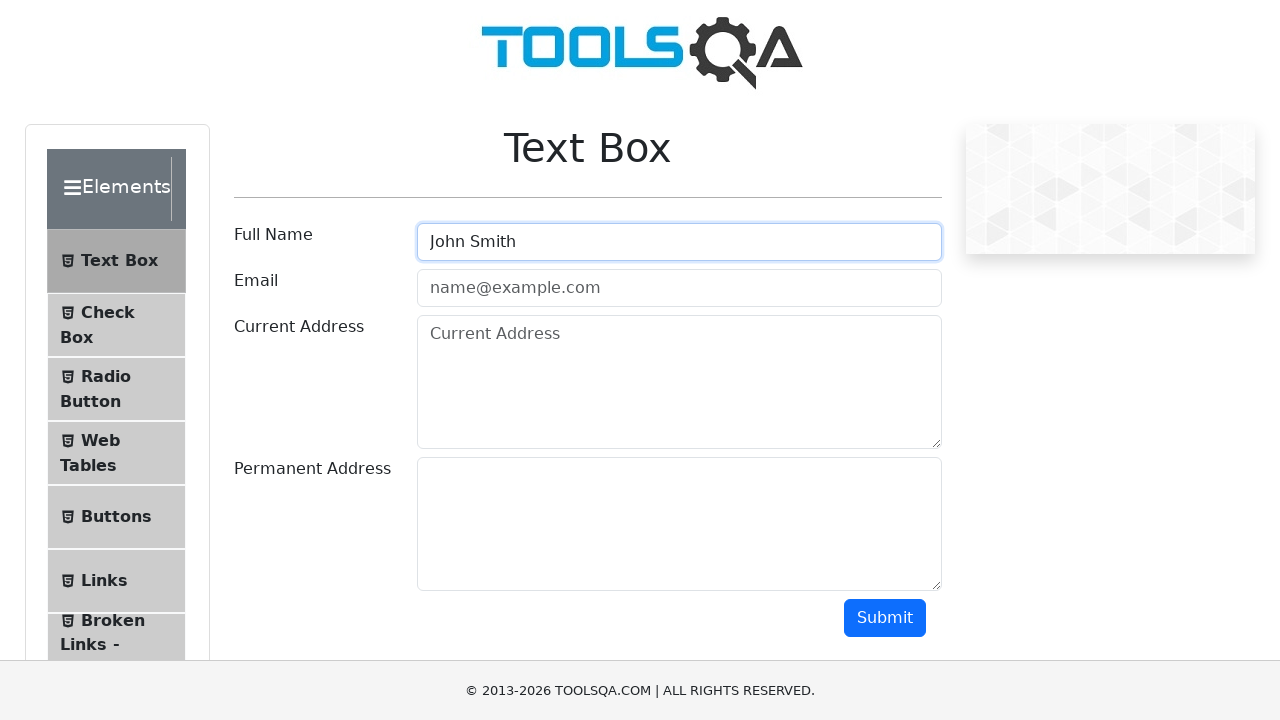

Filled email field with 'johnsmith@example.com' on #userEmail
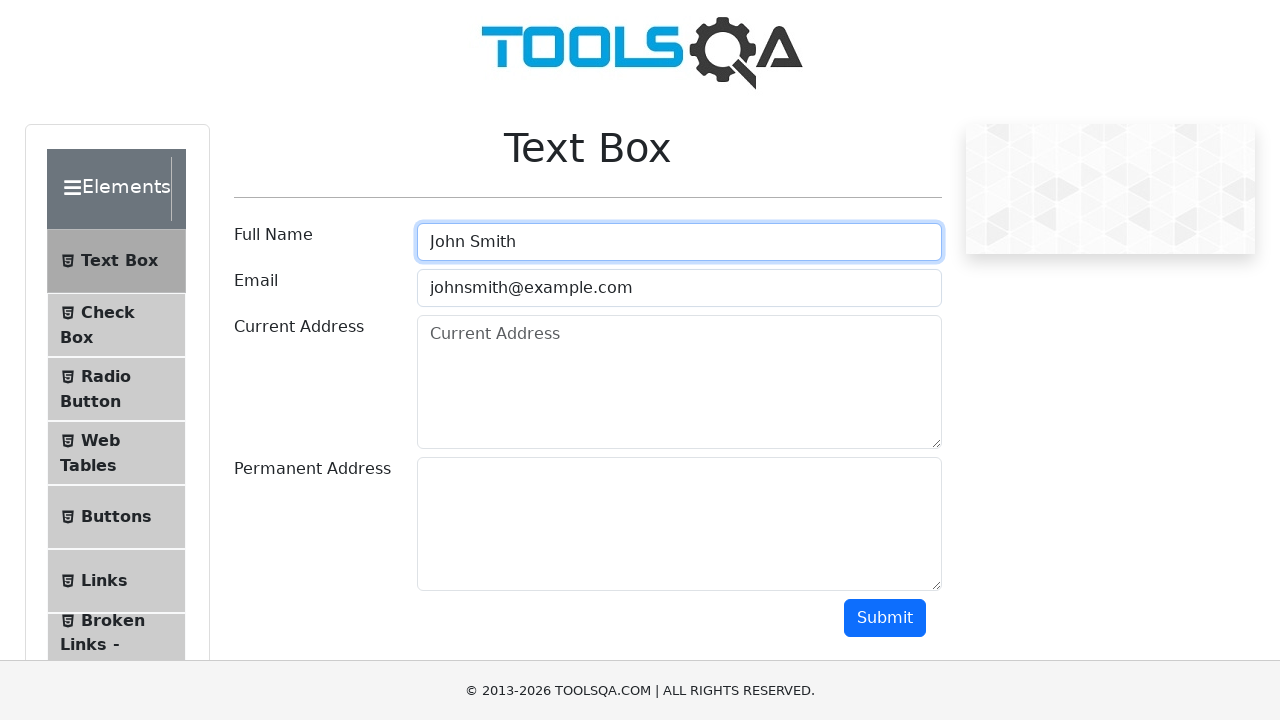

Filled current address field with '123 Main Street, New York, NY 10001' on #currentAddress
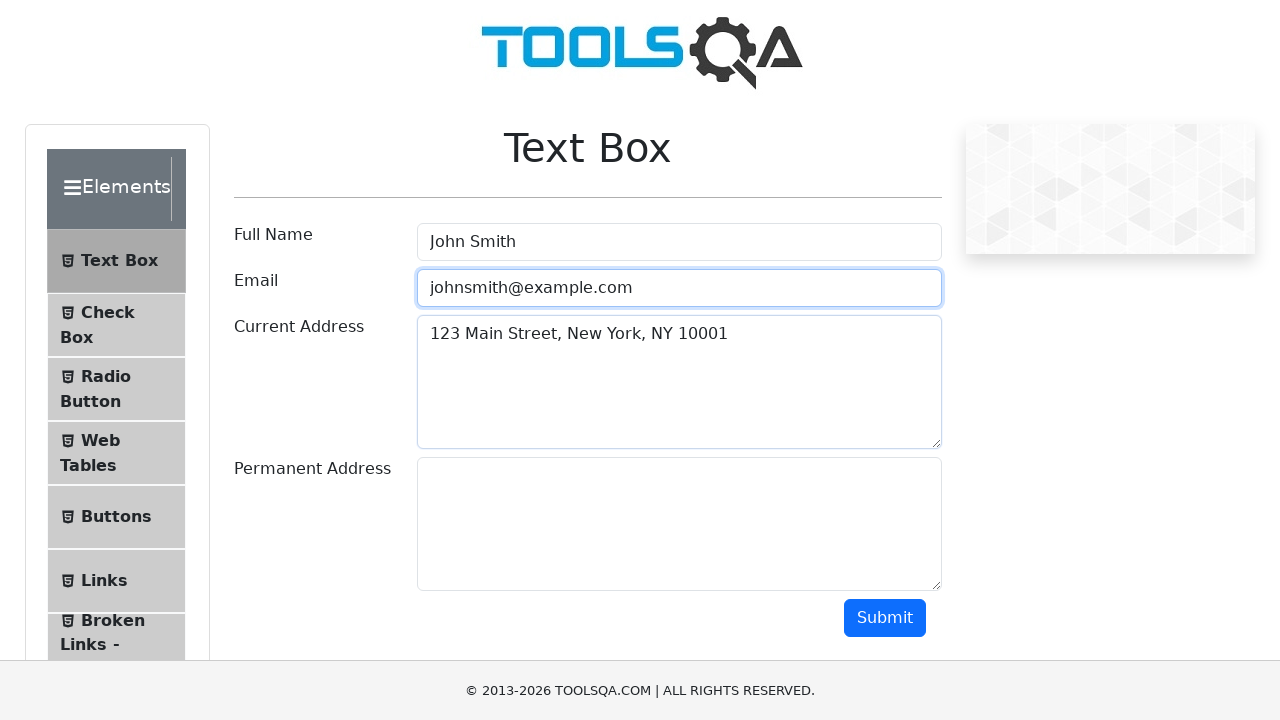

Filled permanent address field with '123 Main Street, New York, NY 10001' on #permanentAddress
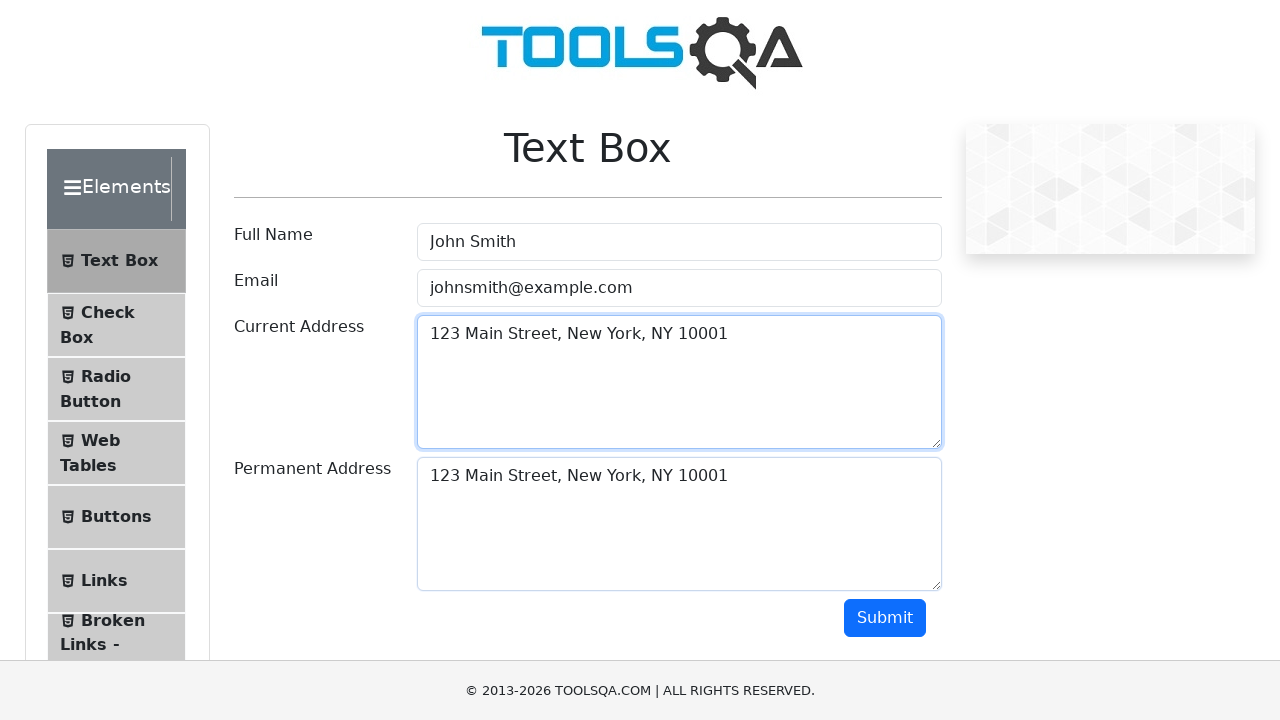

Clicked submit button to submit form at (885, 618) on #submit
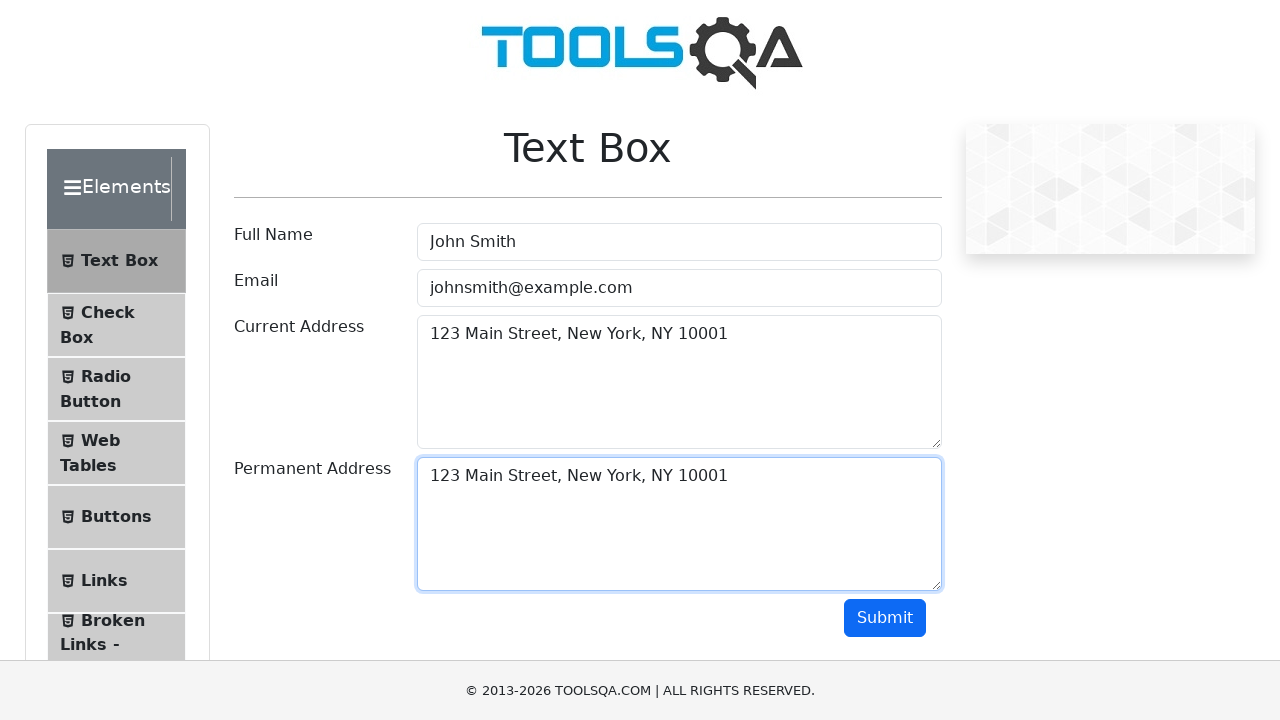

Waited for output section to be visible
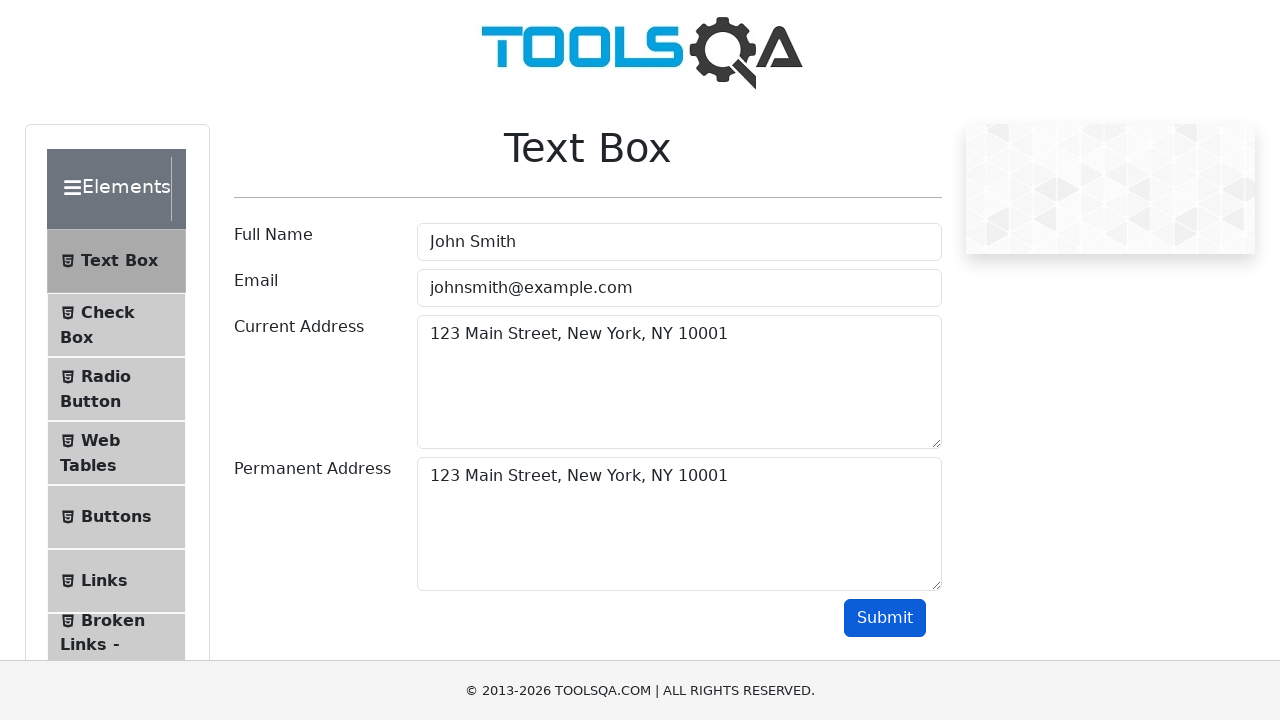

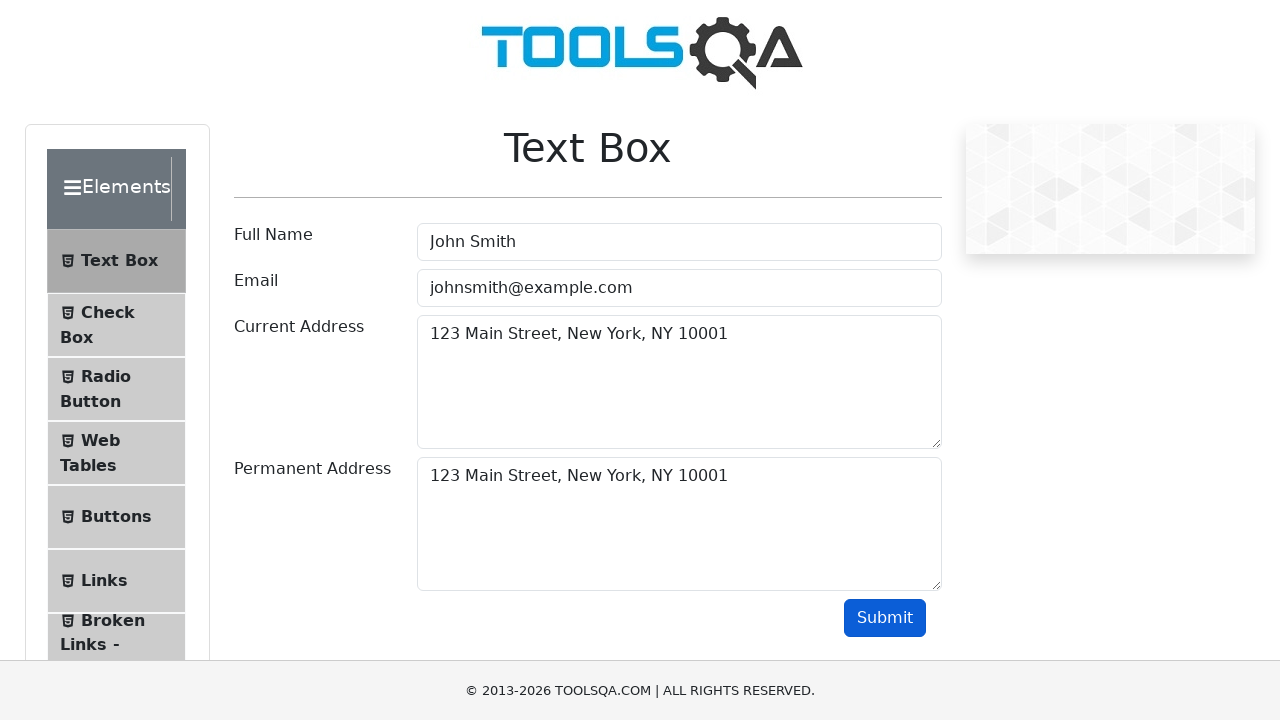